Tests alert handling by triggering a confirmation dialog and dismissing it

Starting URL: https://seleniumautomationpractice.blogspot.com/2018/01/blog-post.html

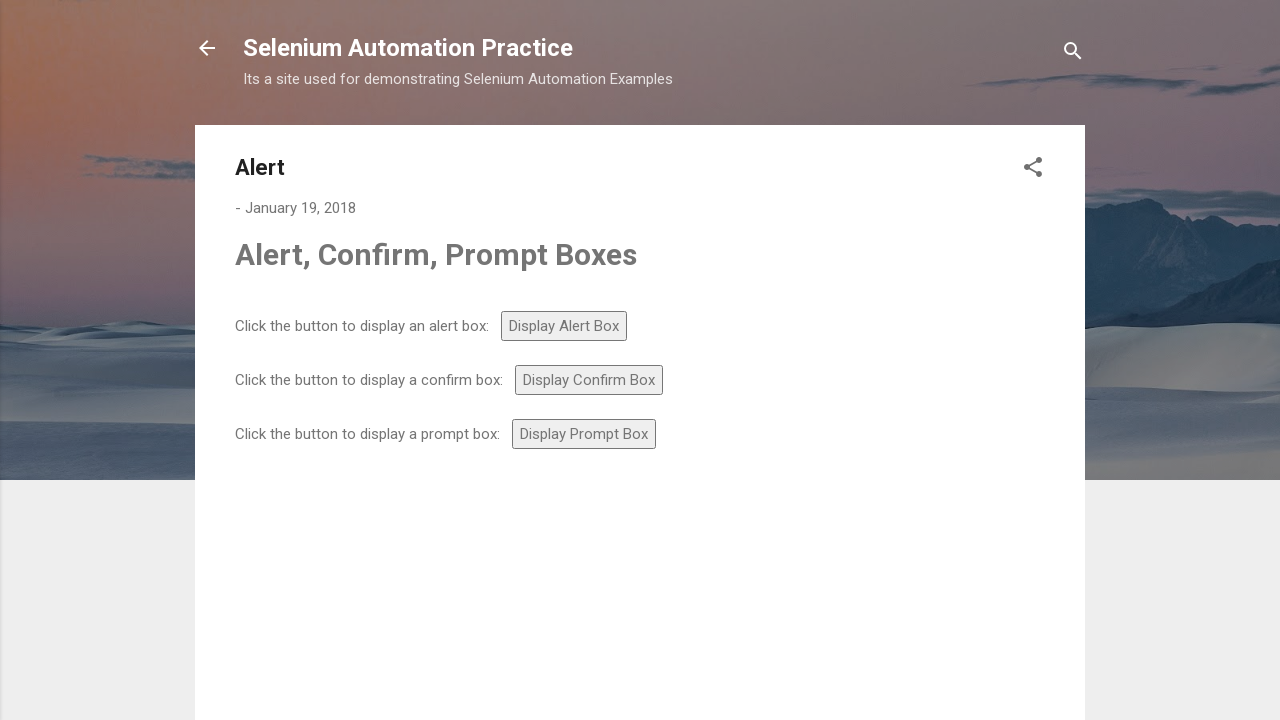

Clicked confirm button to trigger confirmation dialog at (589, 380) on #confirm
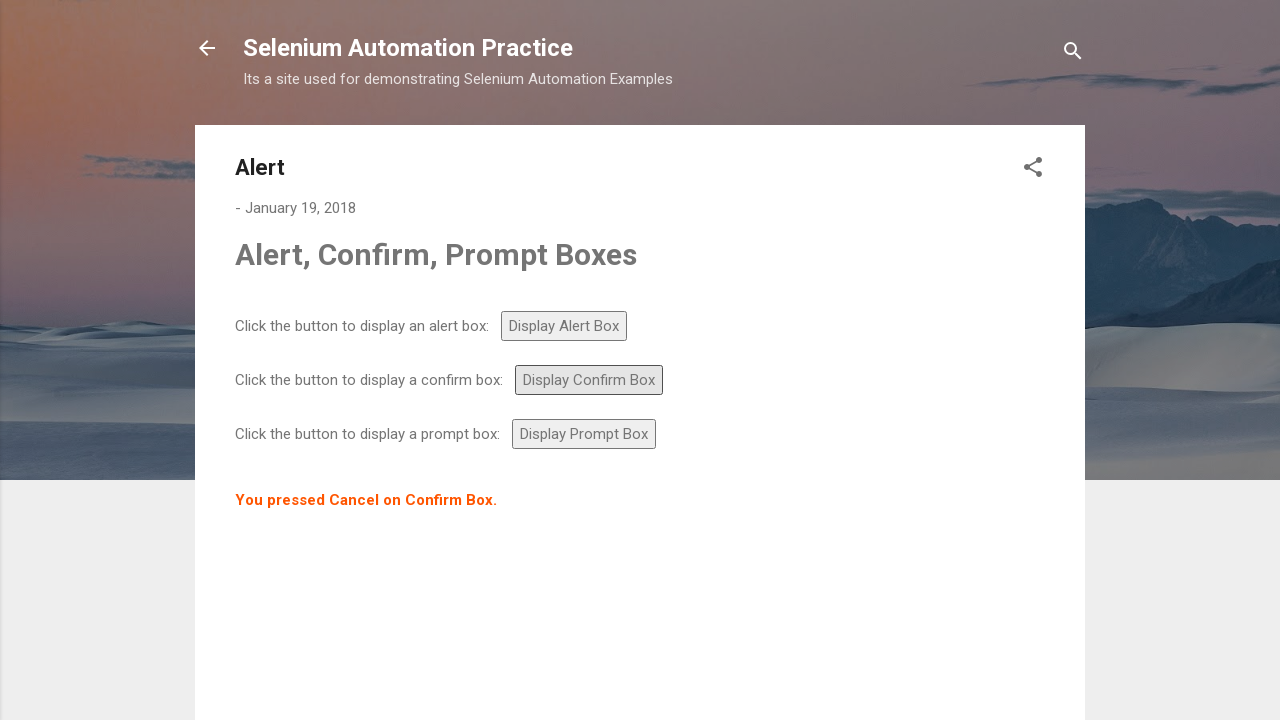

Set up dialog handler to dismiss the alert
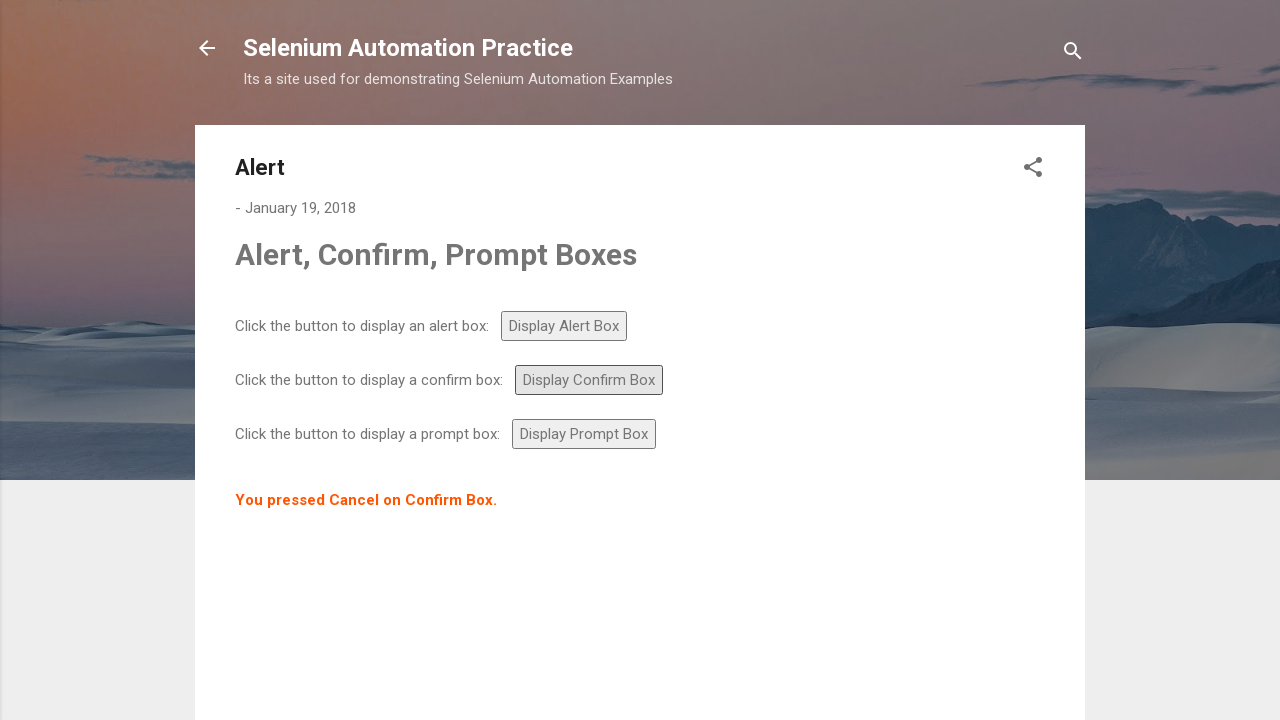

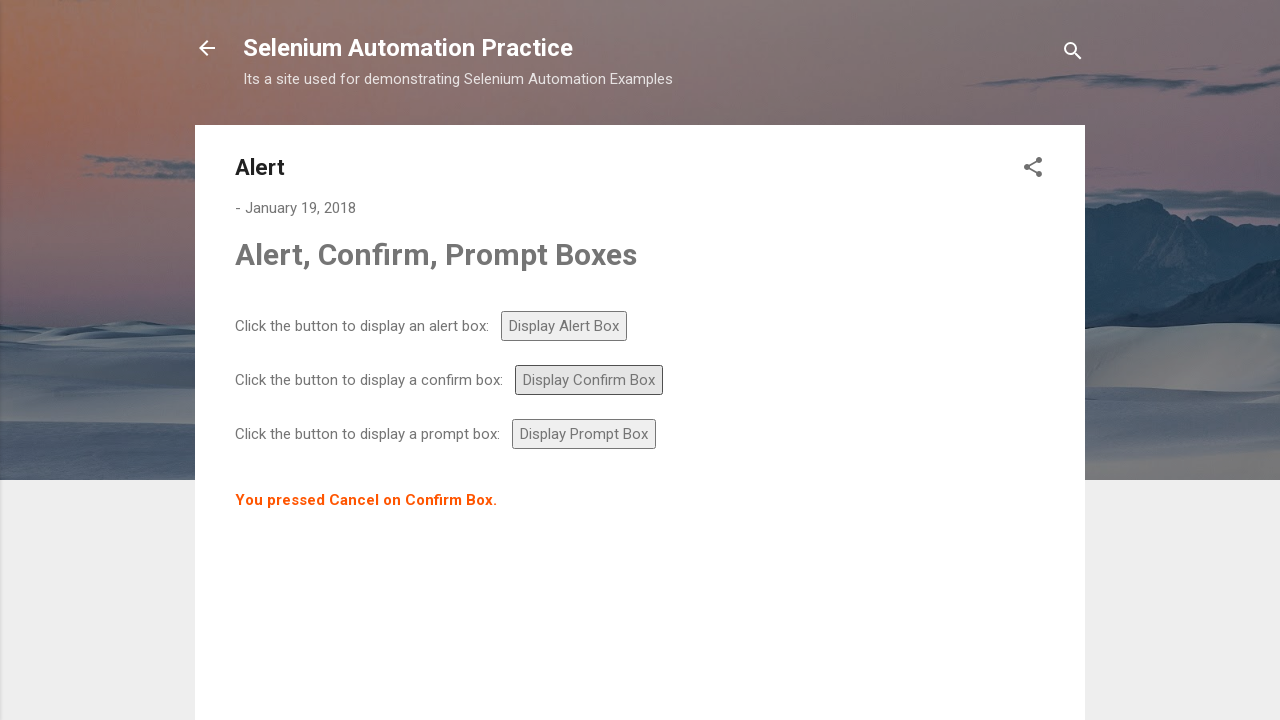